Tests email validation by entering an invalid email and verifying that an error state is shown

Starting URL: https://demoqa.com/text-box

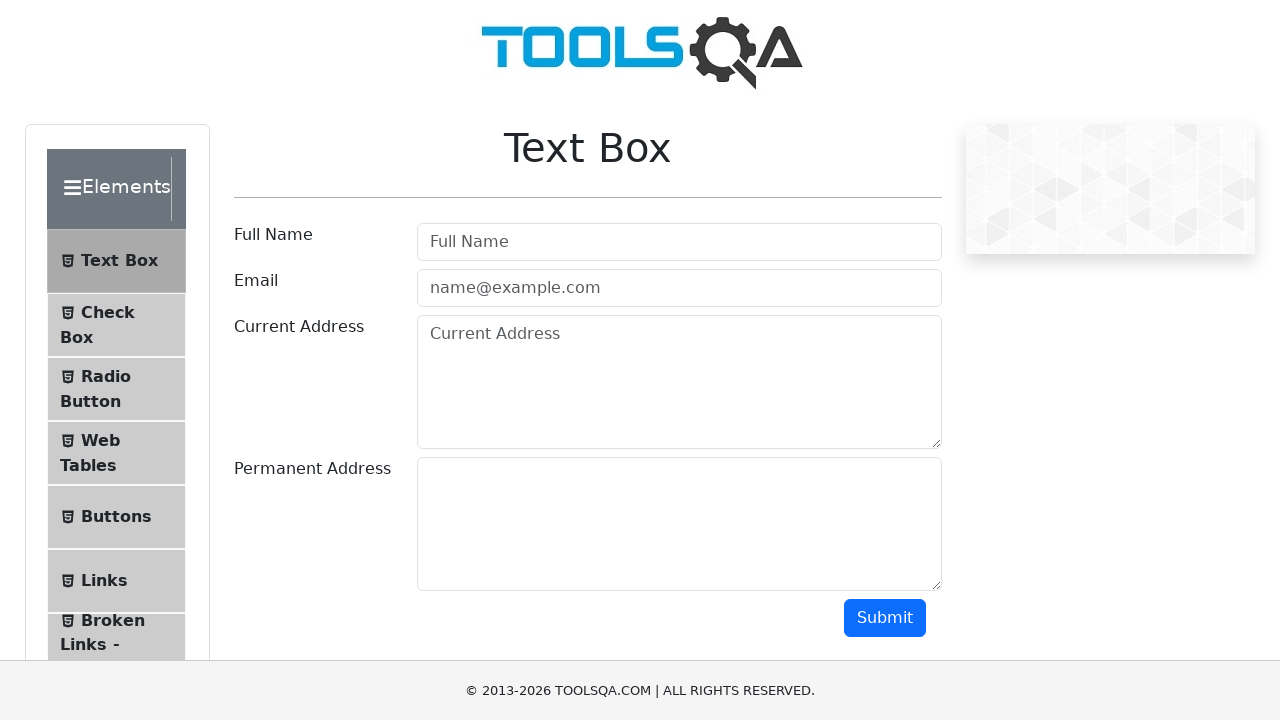

Filled email field with invalid email 'test' on input#userEmail
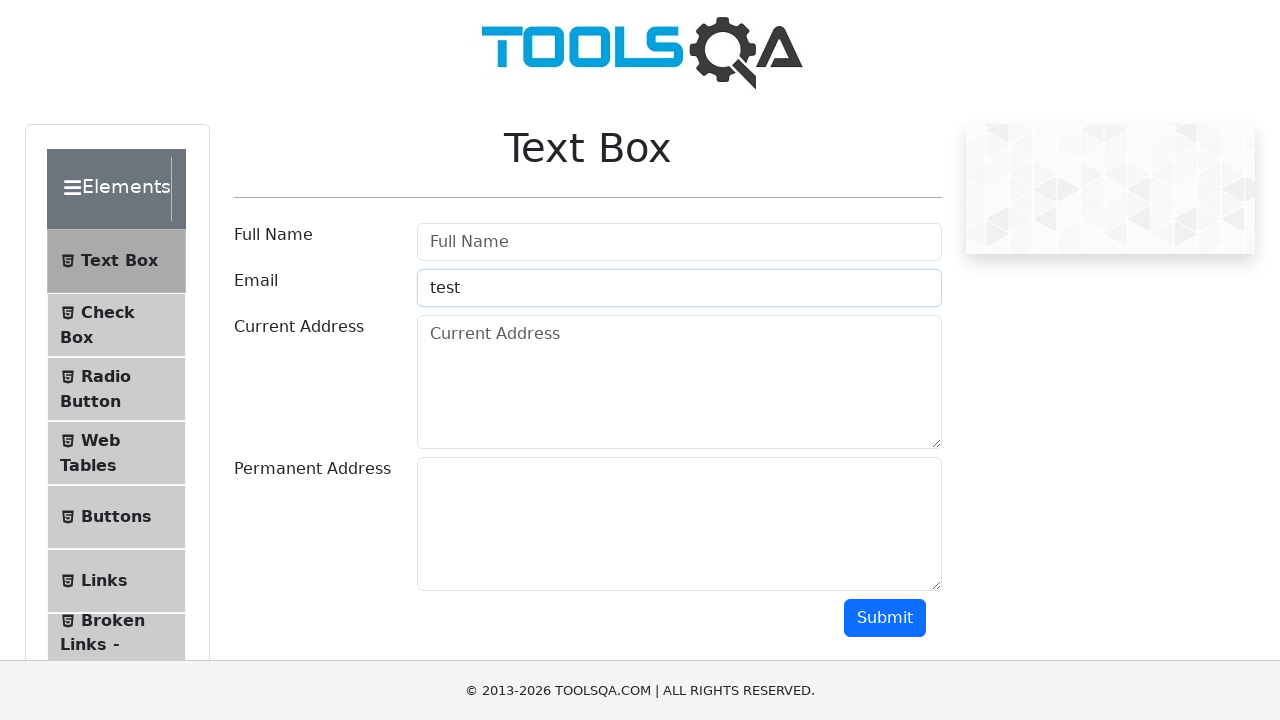

Scrolled page to make submit button visible
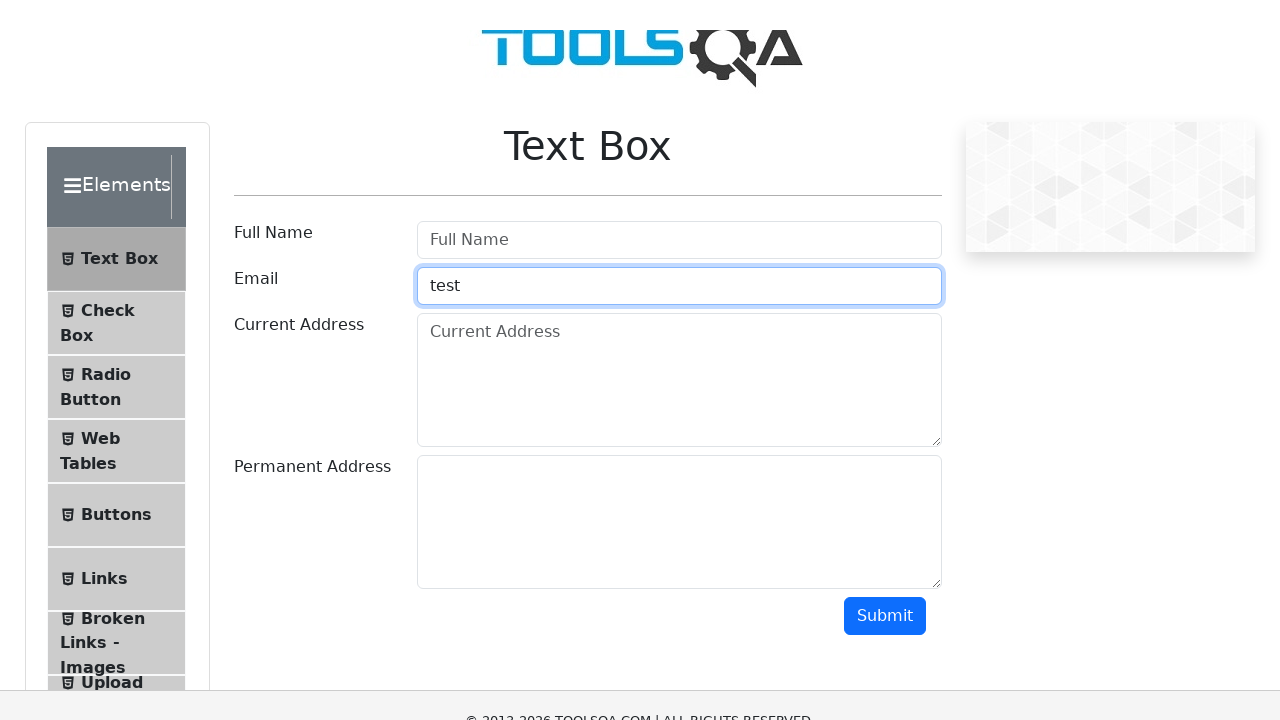

Clicked submit button at (885, 118) on button#submit
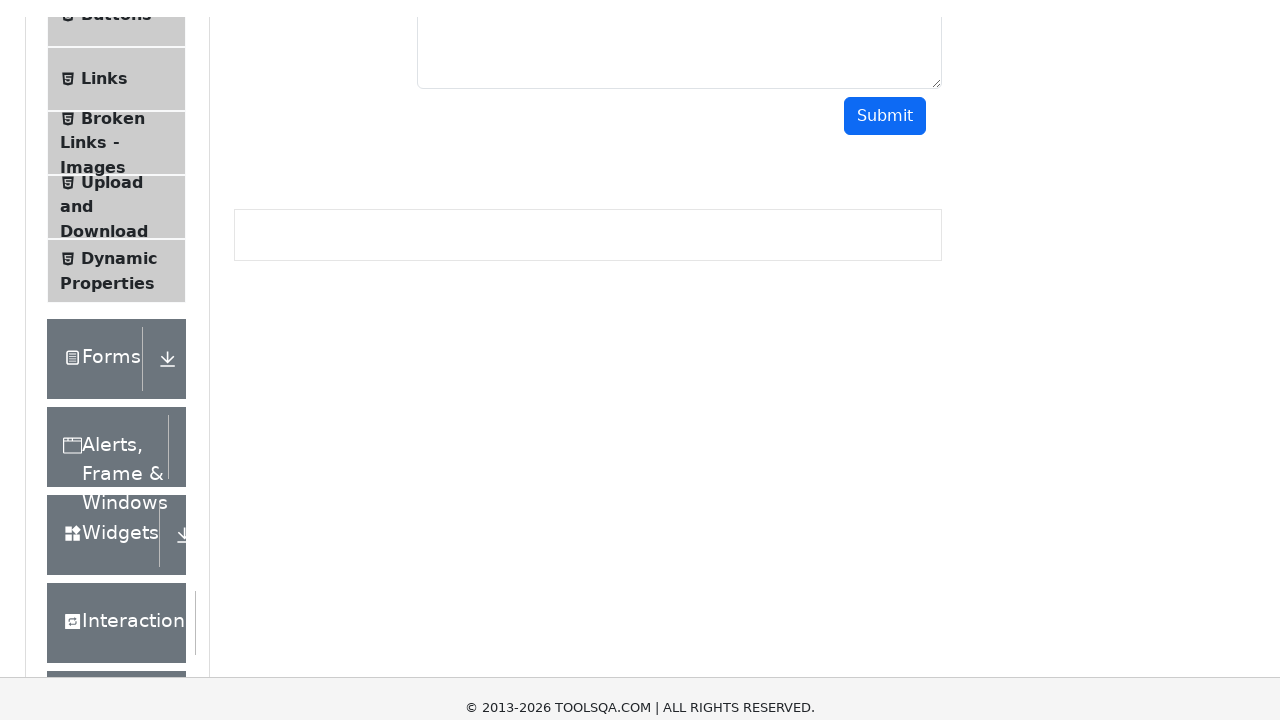

Email field error state appeared
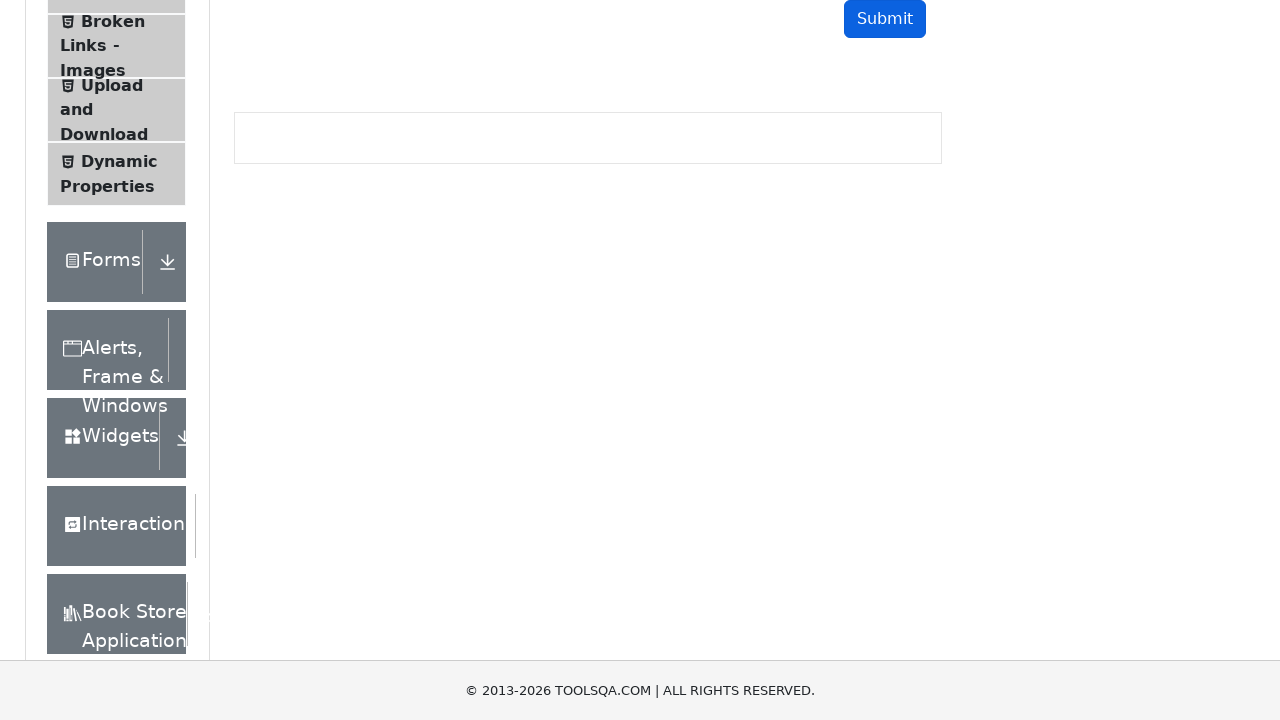

Verified email field is in error state and visible
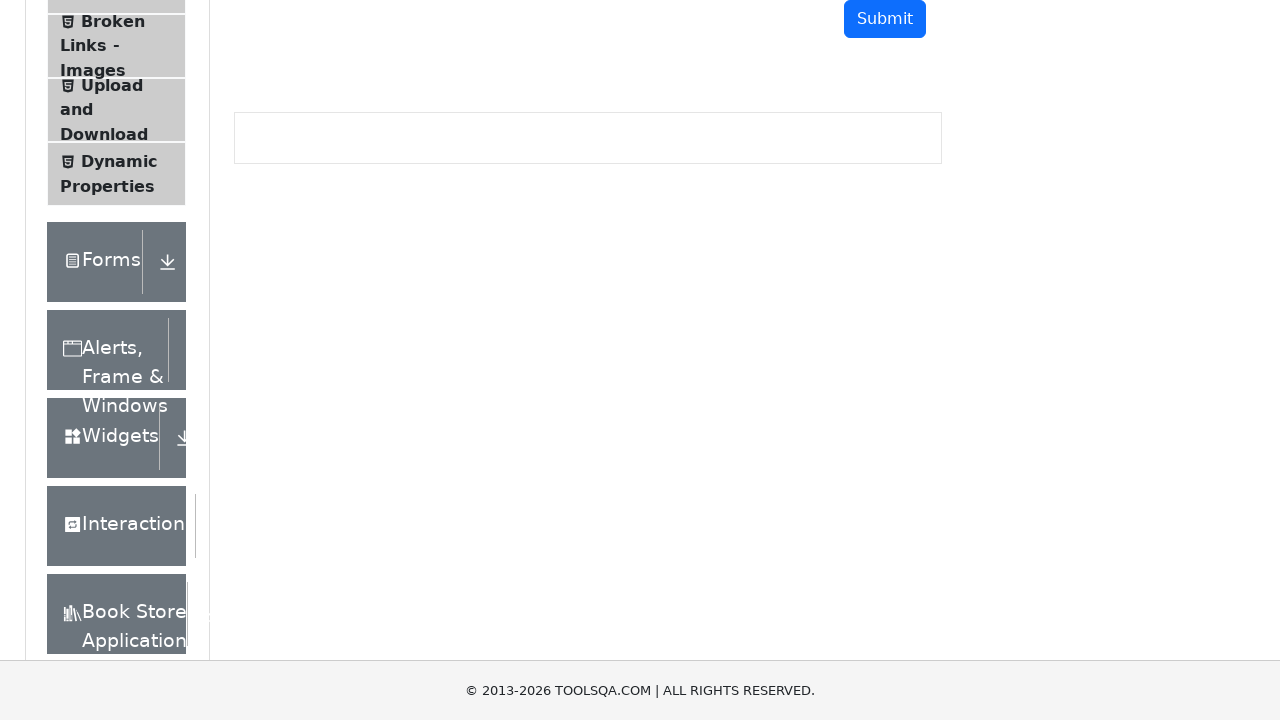

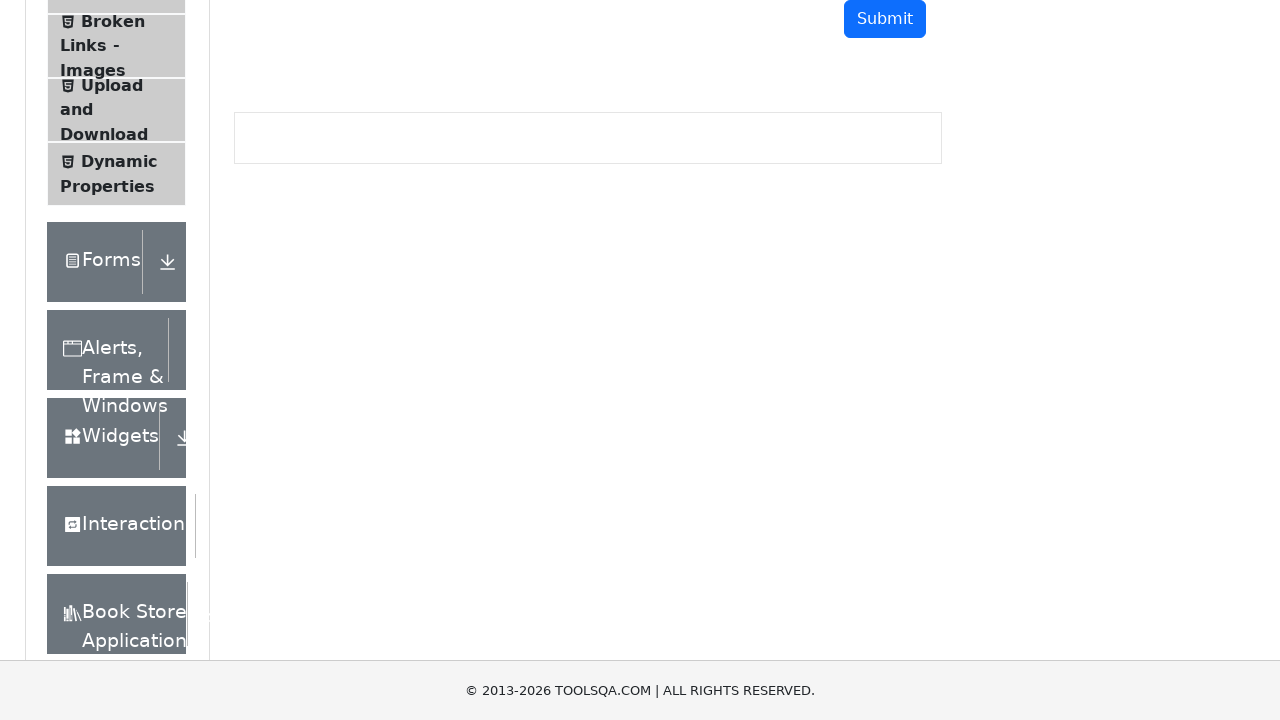